Navigates to a Brazilian government data portal page, expands the resources section by clicking a collapse button, and clicks on a download button to verify the download functionality works.

Starting URL: https://dados.gov.br/dados/conjuntos-dados/obitos-confirmados-covid-19

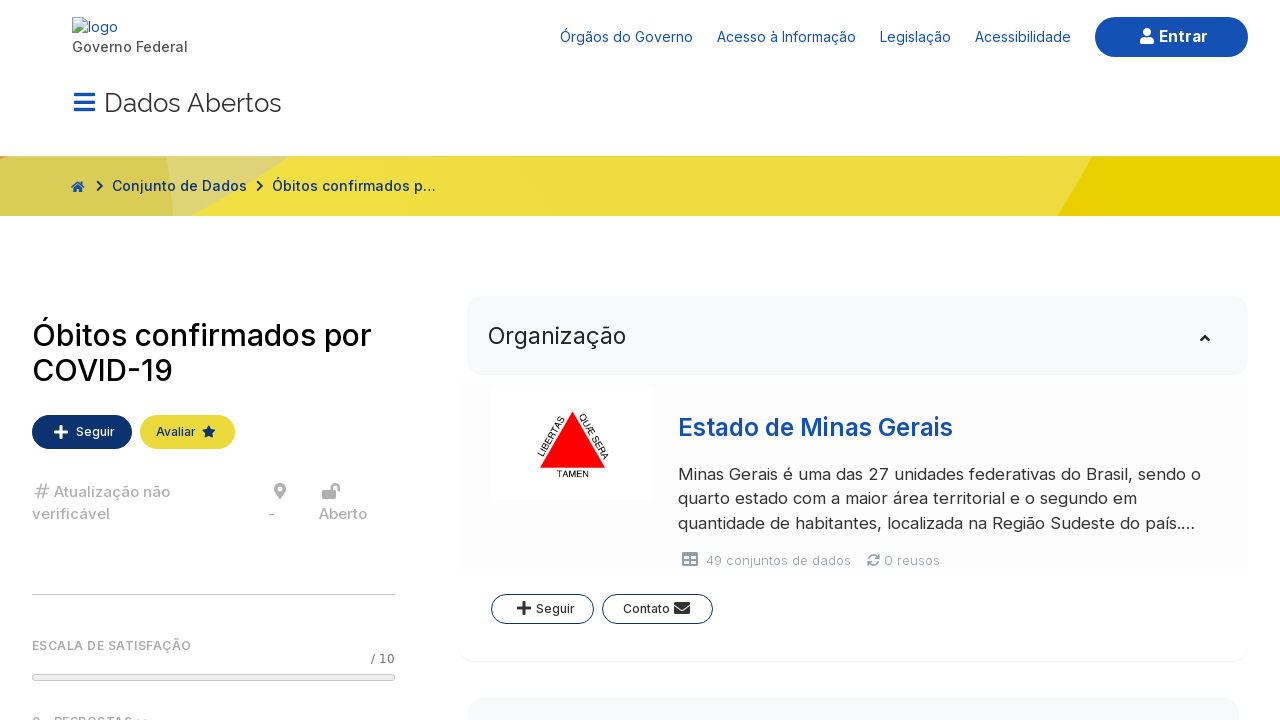

Waited for resources collapse button to be available
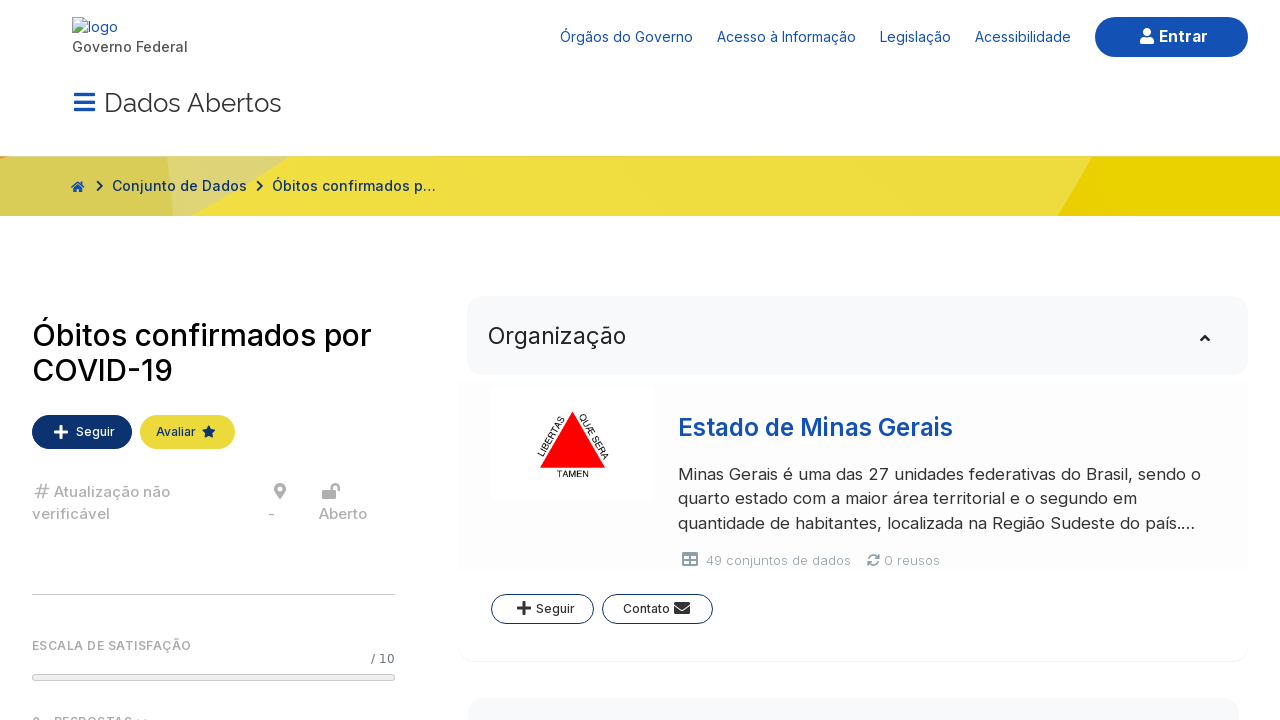

Clicked the collapse button to expand the resources section at (857, 361) on (//*[@id="btnCollapse"])[3]
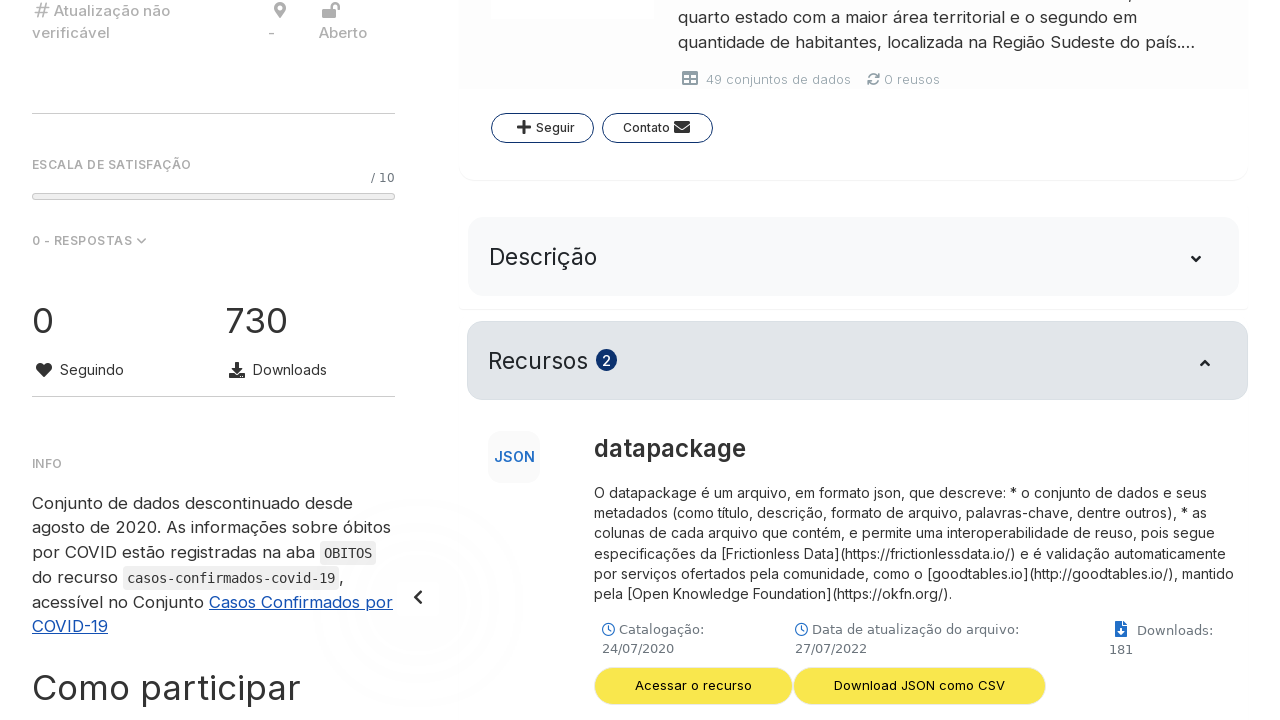

Waited for the download button to be available
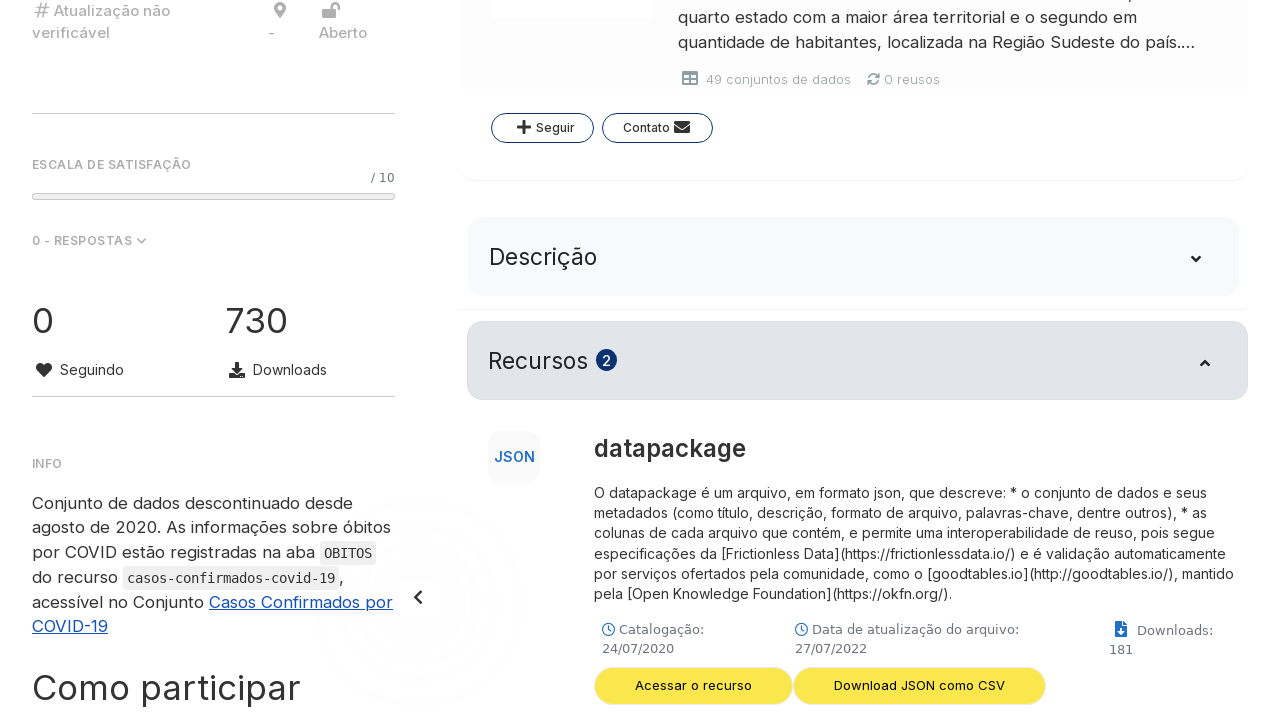

Clicked the download button to initiate file download at (694, 361) on (//*[@id="btnDownloadUrl"])[2]
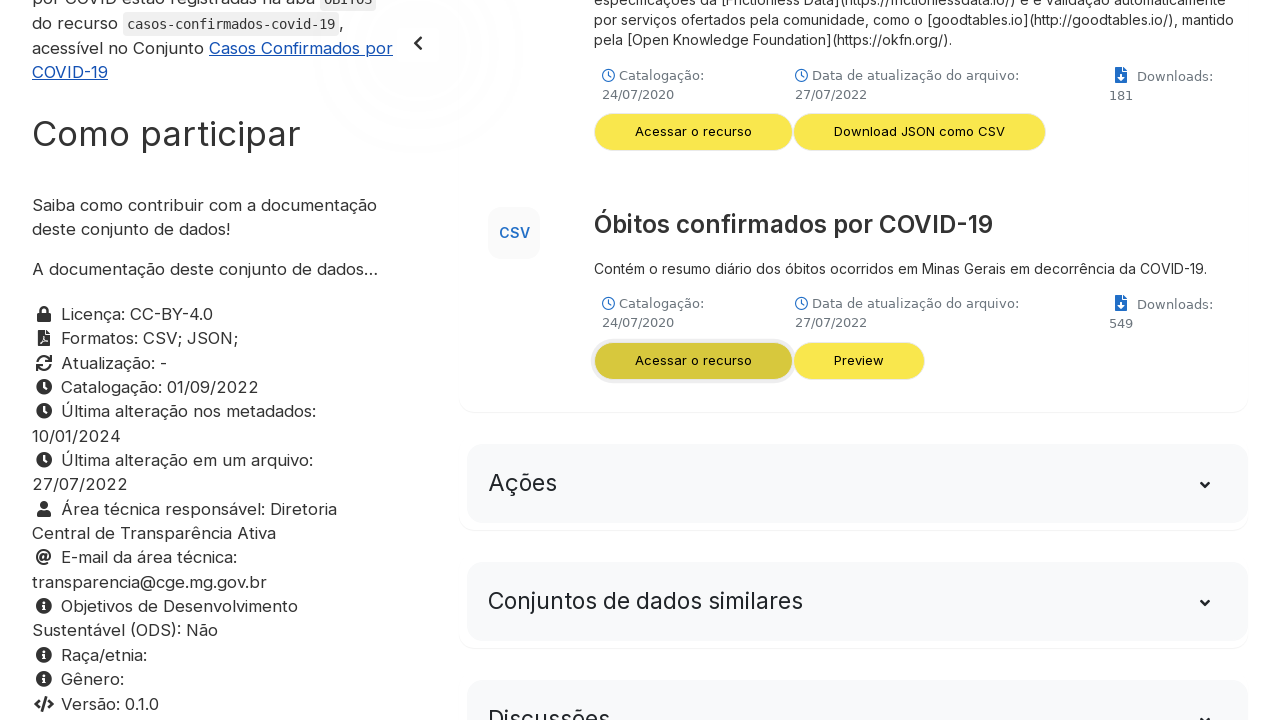

Waited 2 seconds for download action to complete
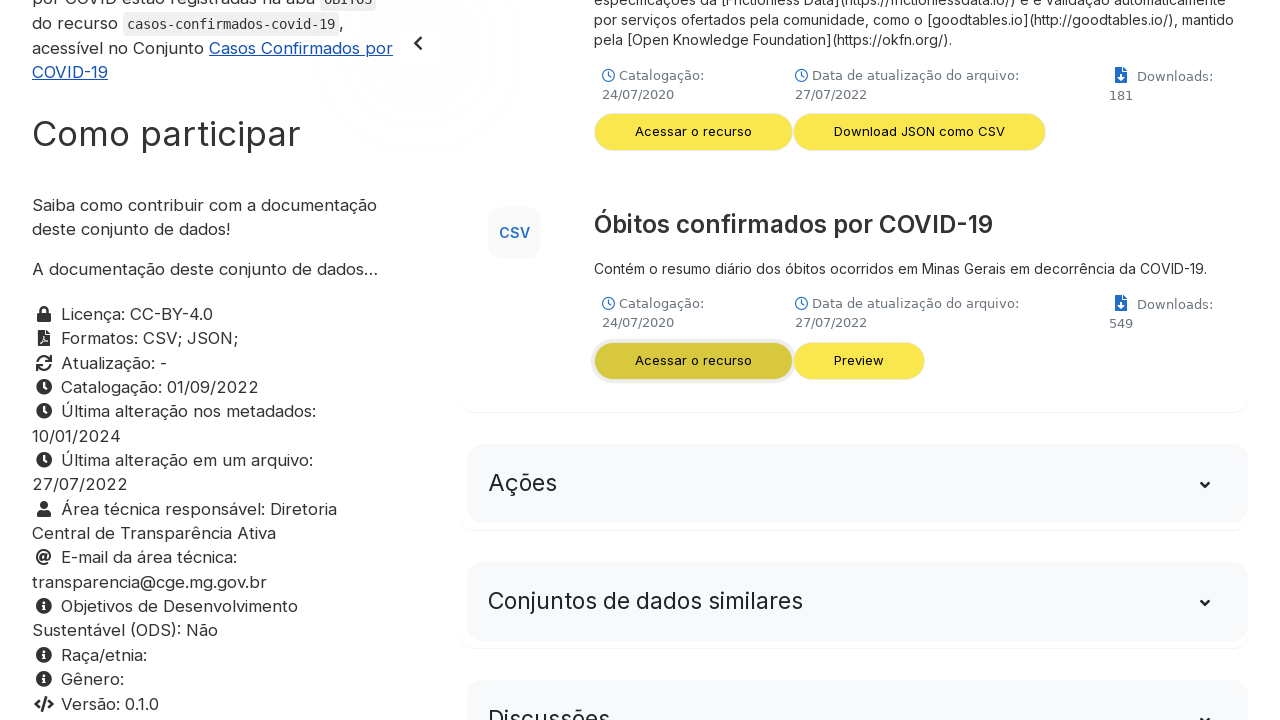

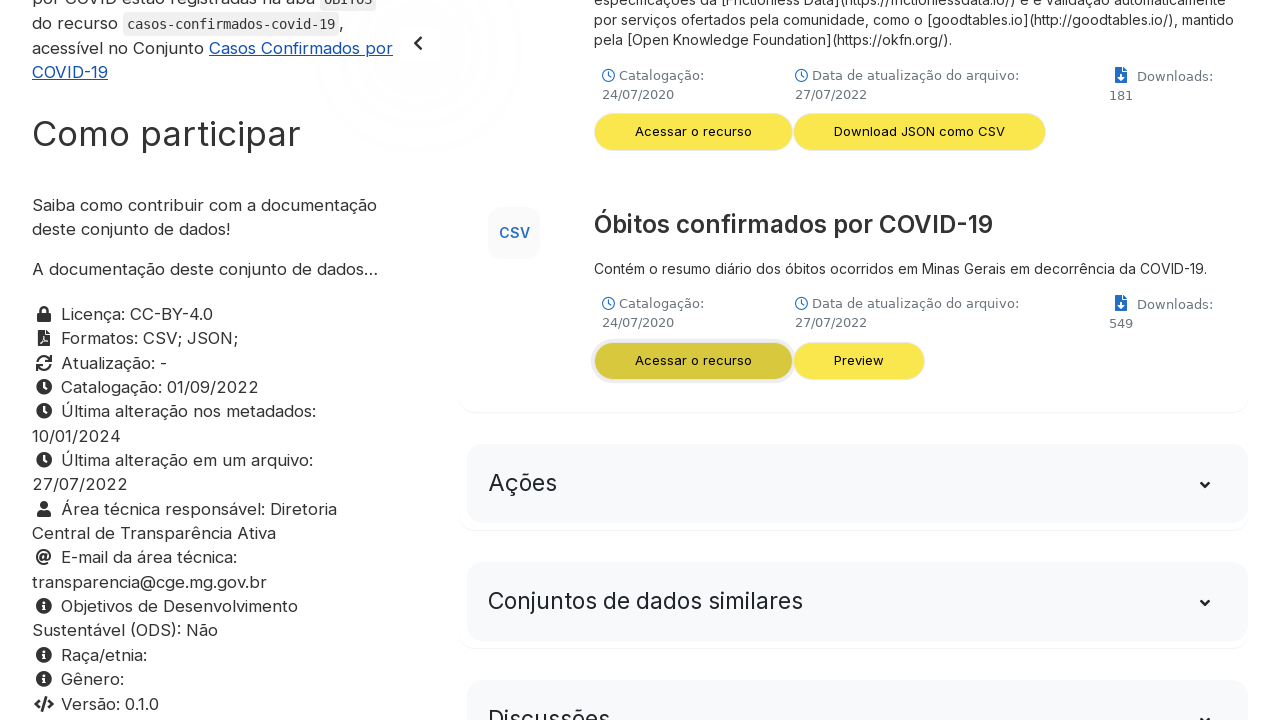